Tests file upload functionality by selecting a file and submitting the upload form

Starting URL: https://the-internet.herokuapp.com/upload

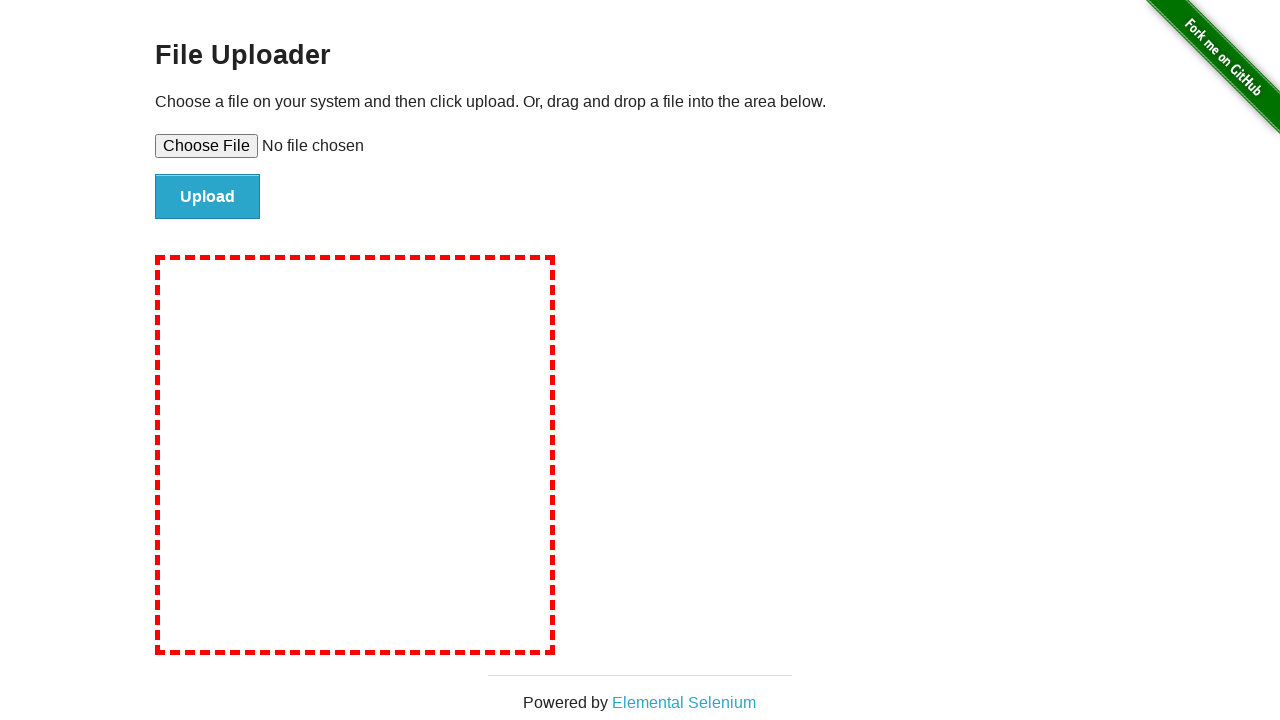

Created temporary test file for upload
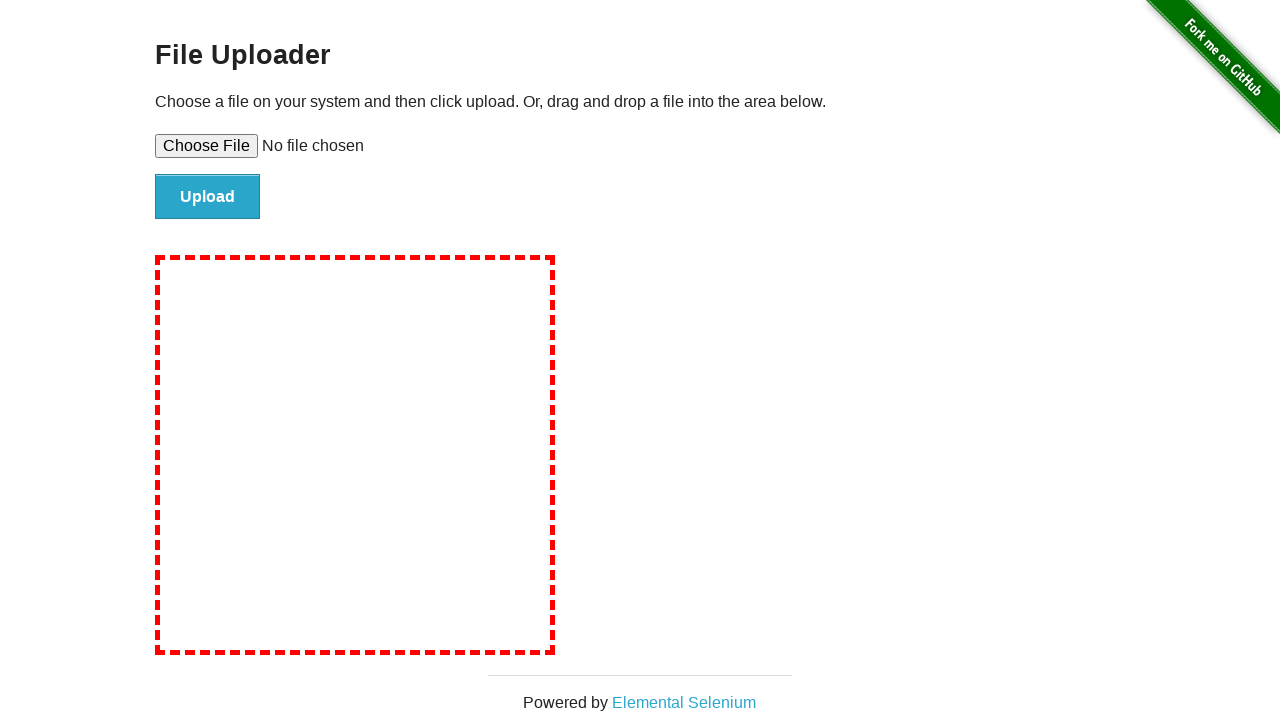

Selected file for upload via file input element
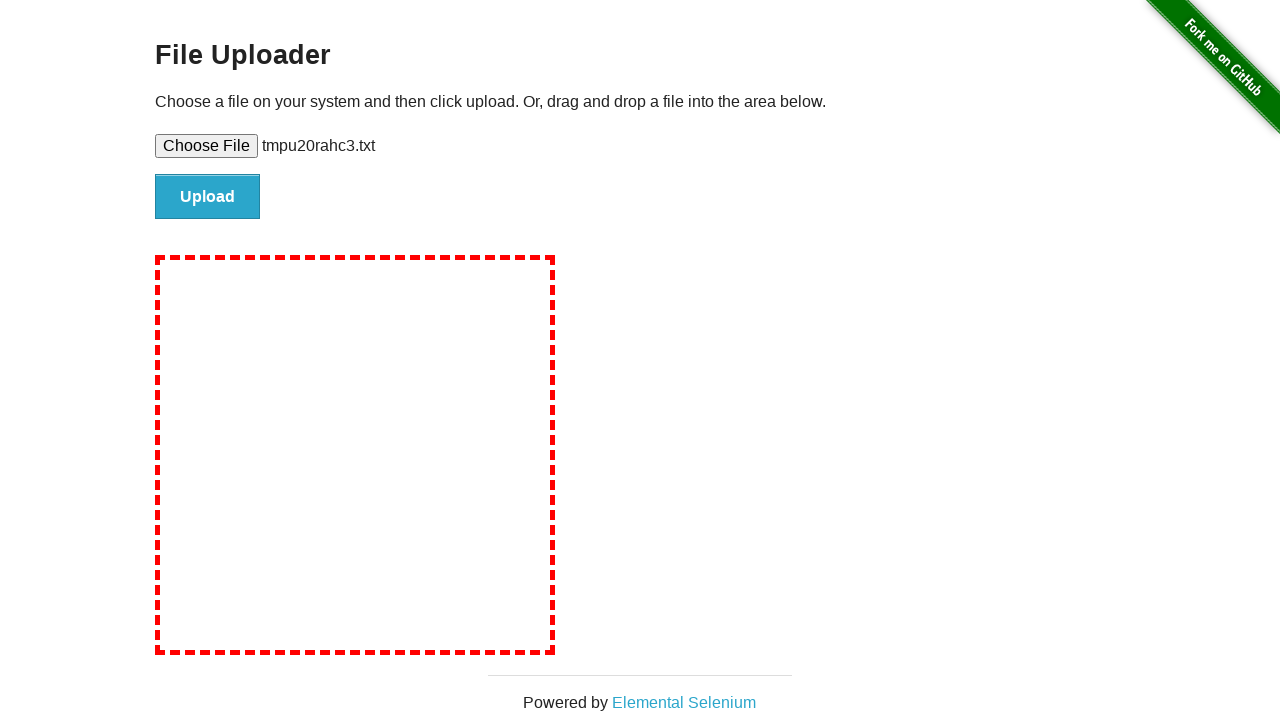

Clicked upload submit button to submit the form at (208, 197) on #file-submit
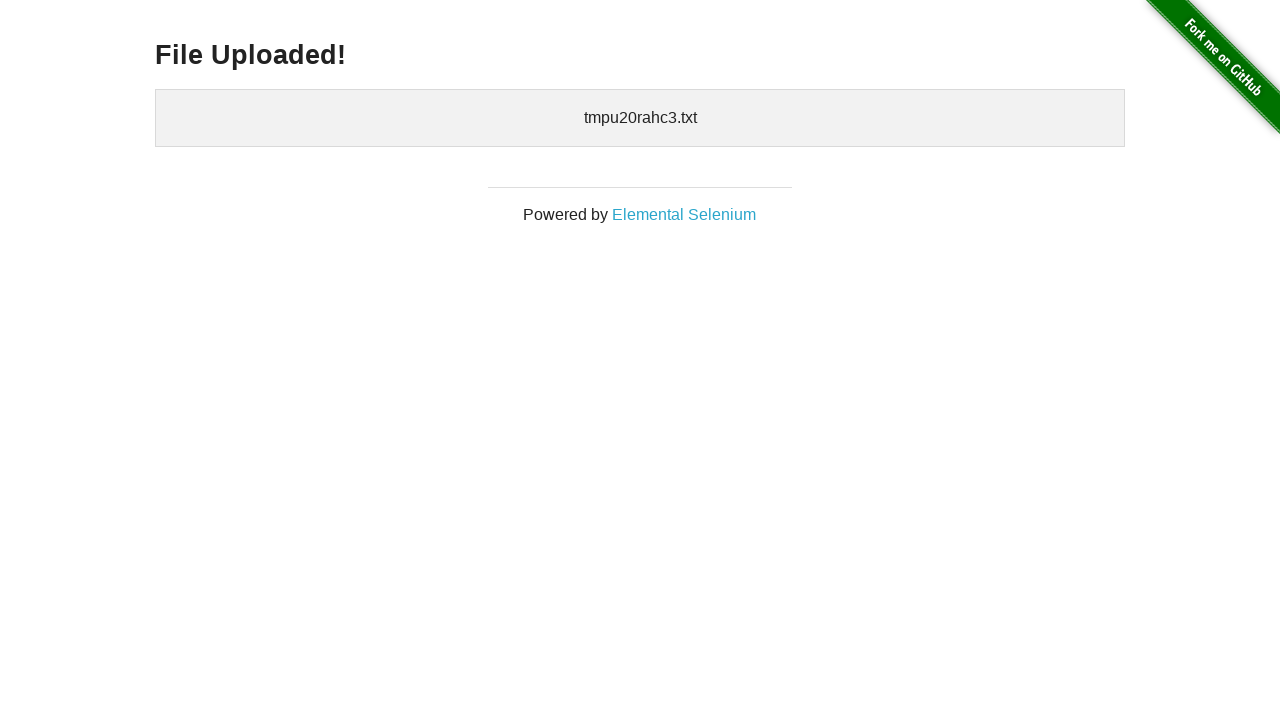

Cleaned up temporary file
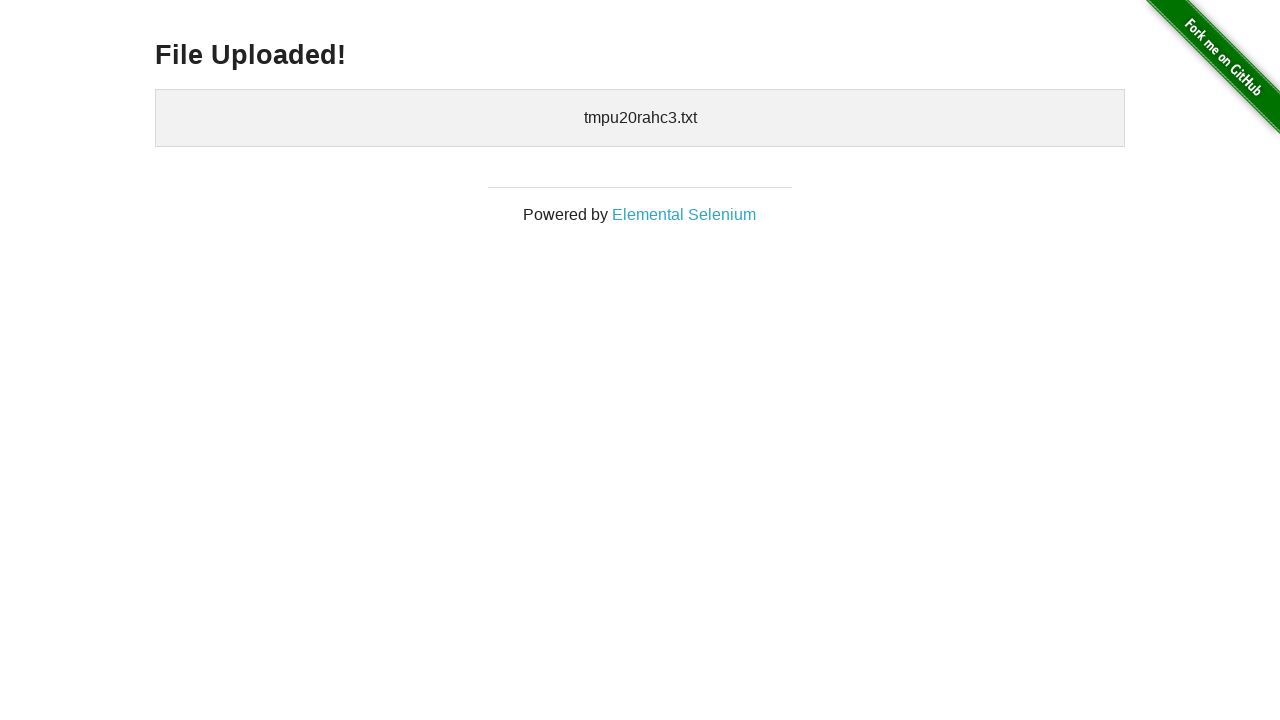

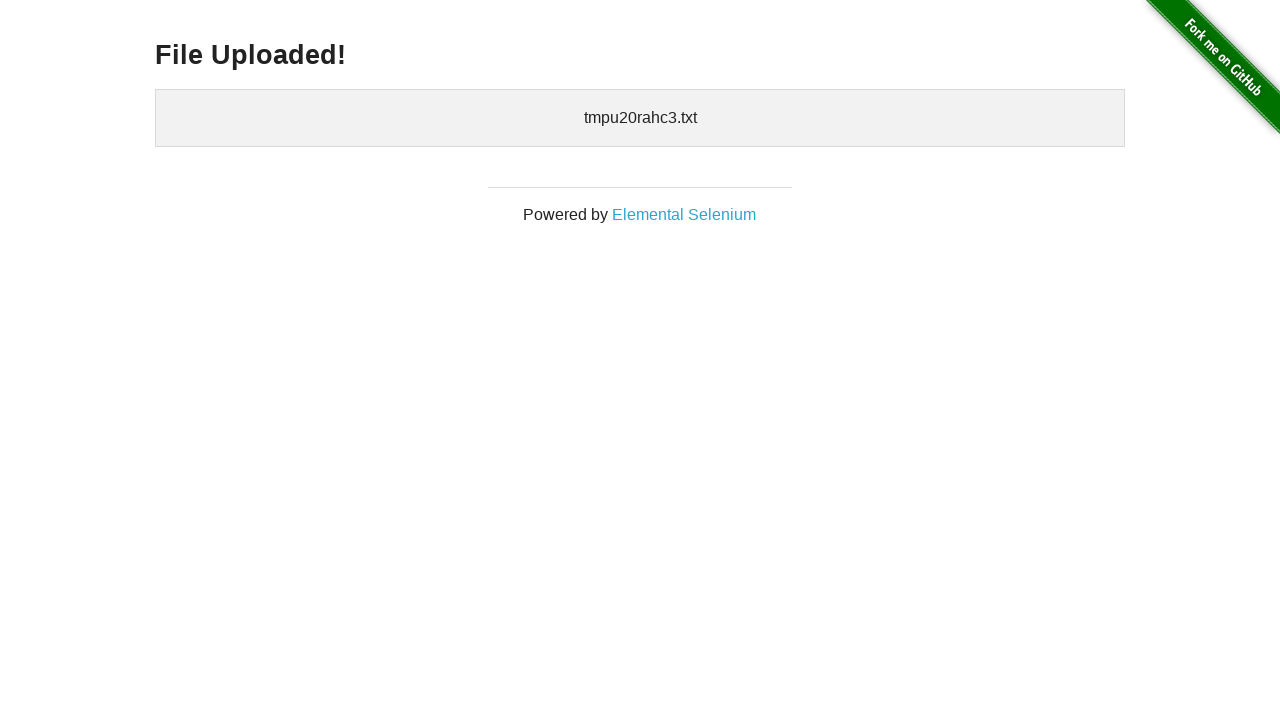